Tests the Get Started link by clicking it and verifying navigation to the intro page

Starting URL: https://playwright.dev/

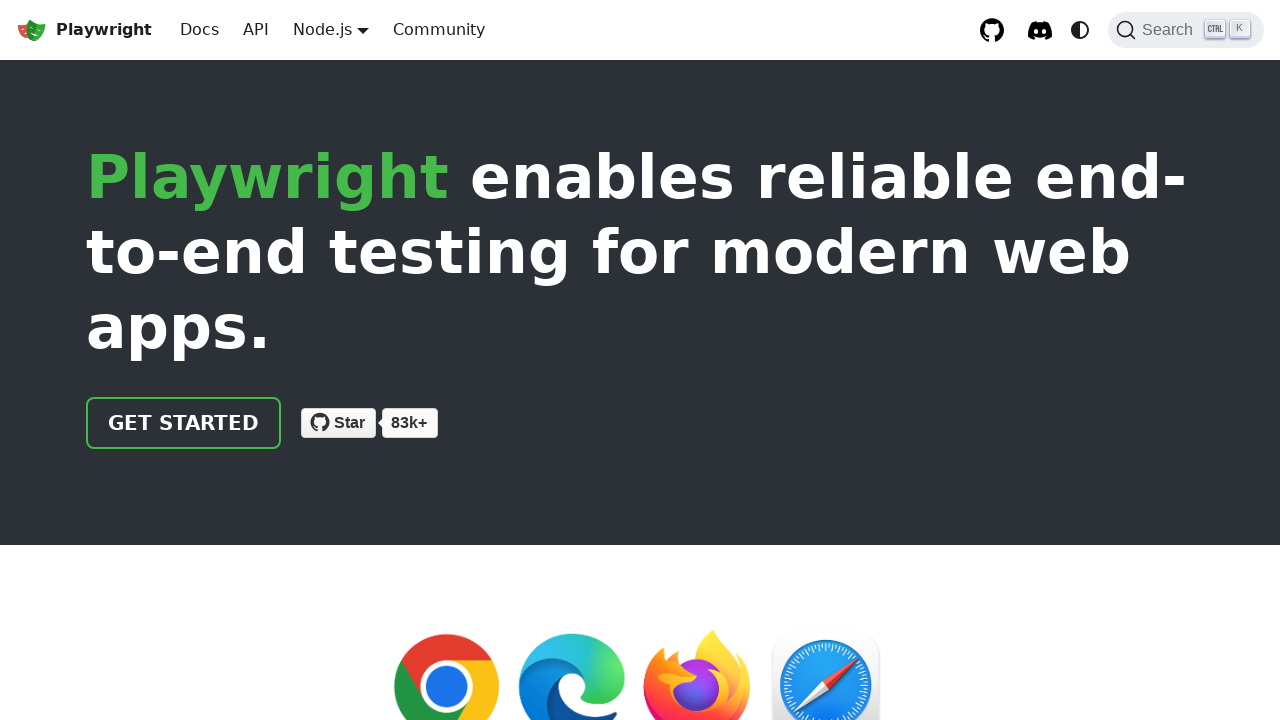

Clicked the Get Started link at (184, 423) on a.getStarted_Sjon, a:has-text('Get started')
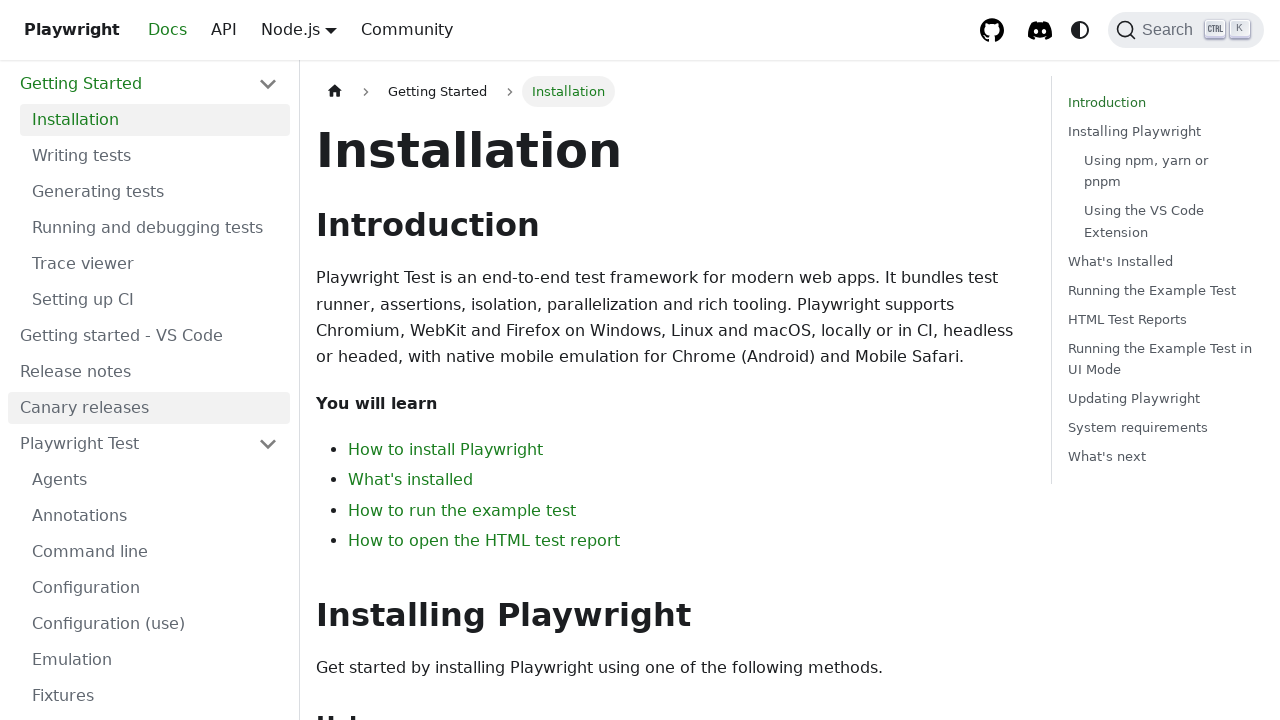

Navigated to intro page - URL contains 'intro'
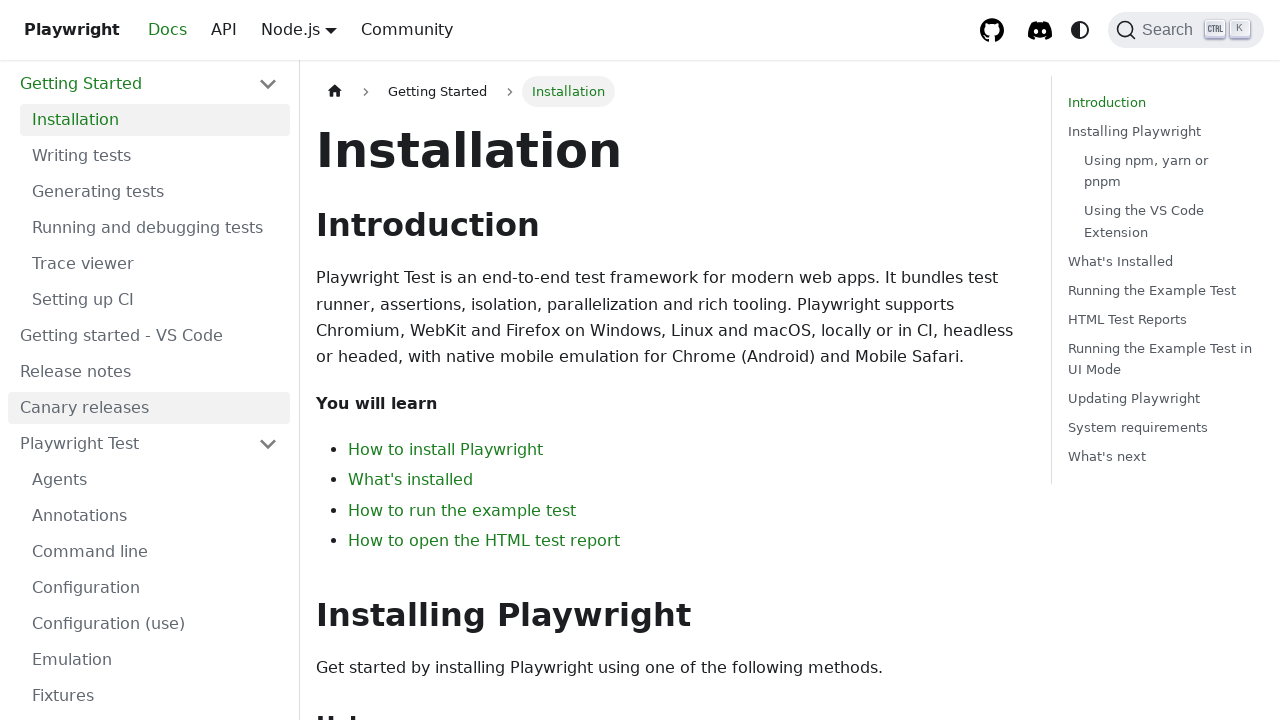

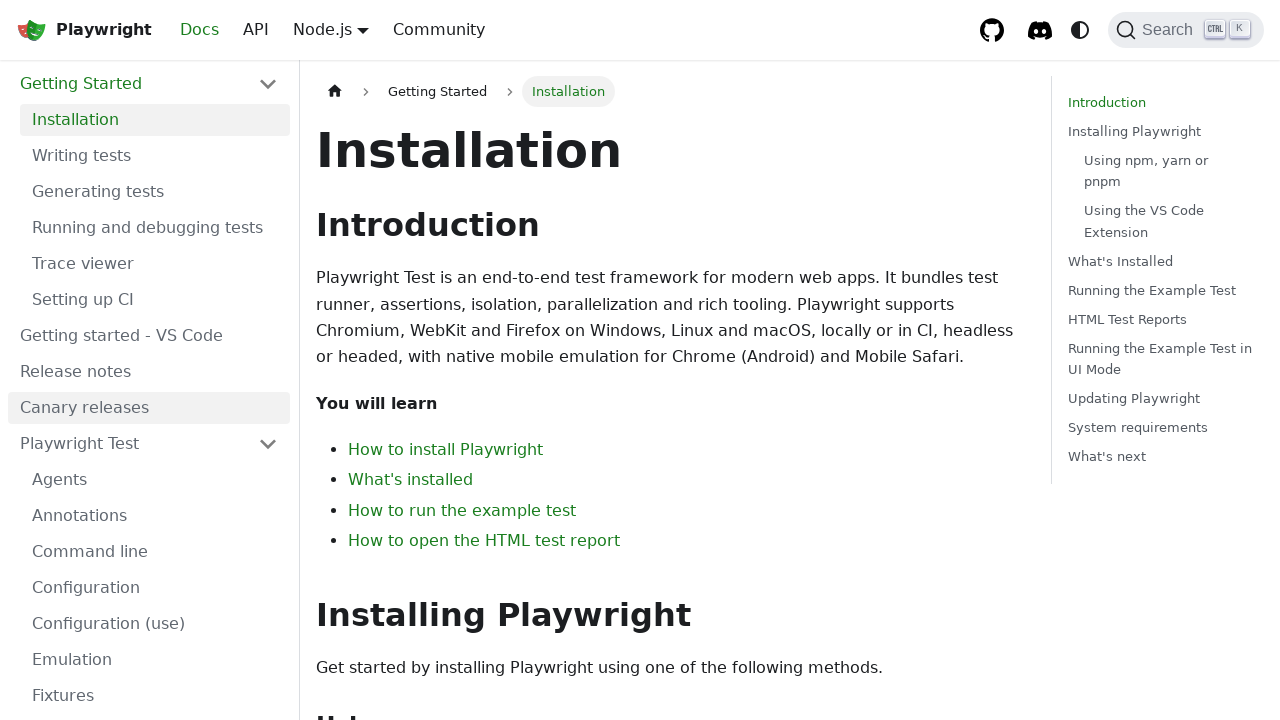